Navigates to the Checkboxes page and verifies that the first checkbox is unchecked and the second checkbox is checked by default

Starting URL: https://the-internet.herokuapp.com/

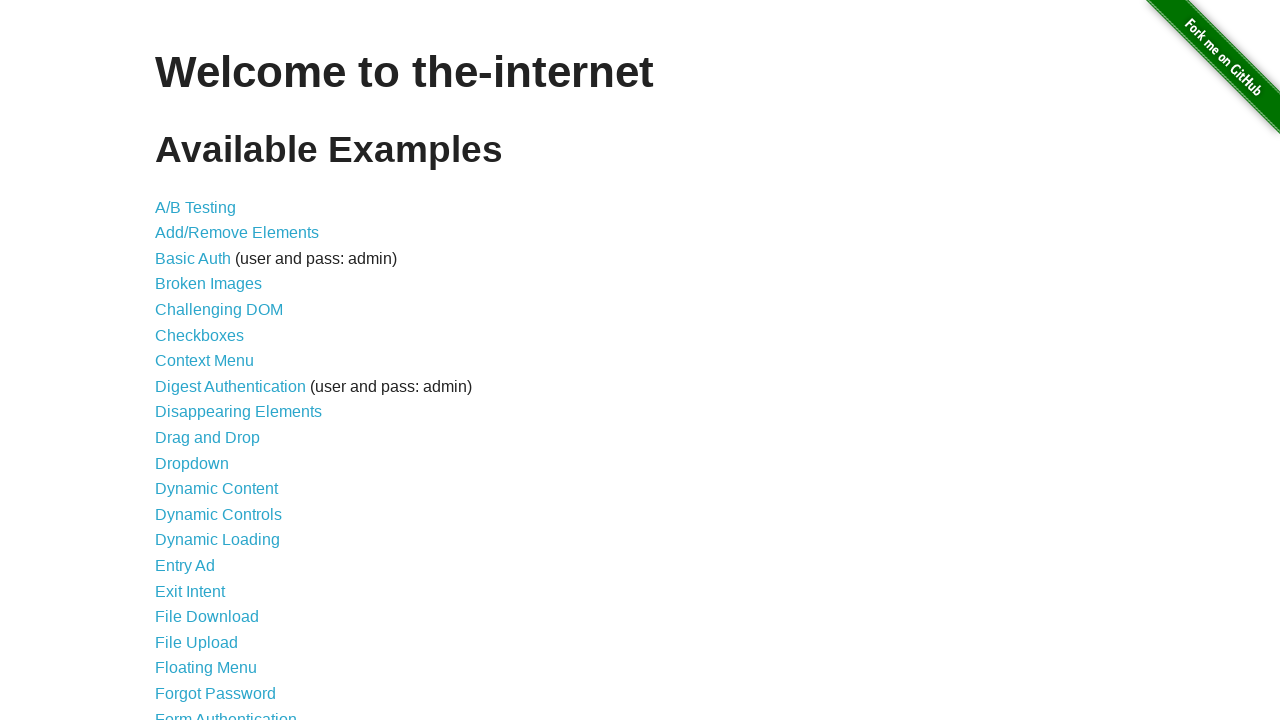

Navigated to the-internet.herokuapp.com homepage
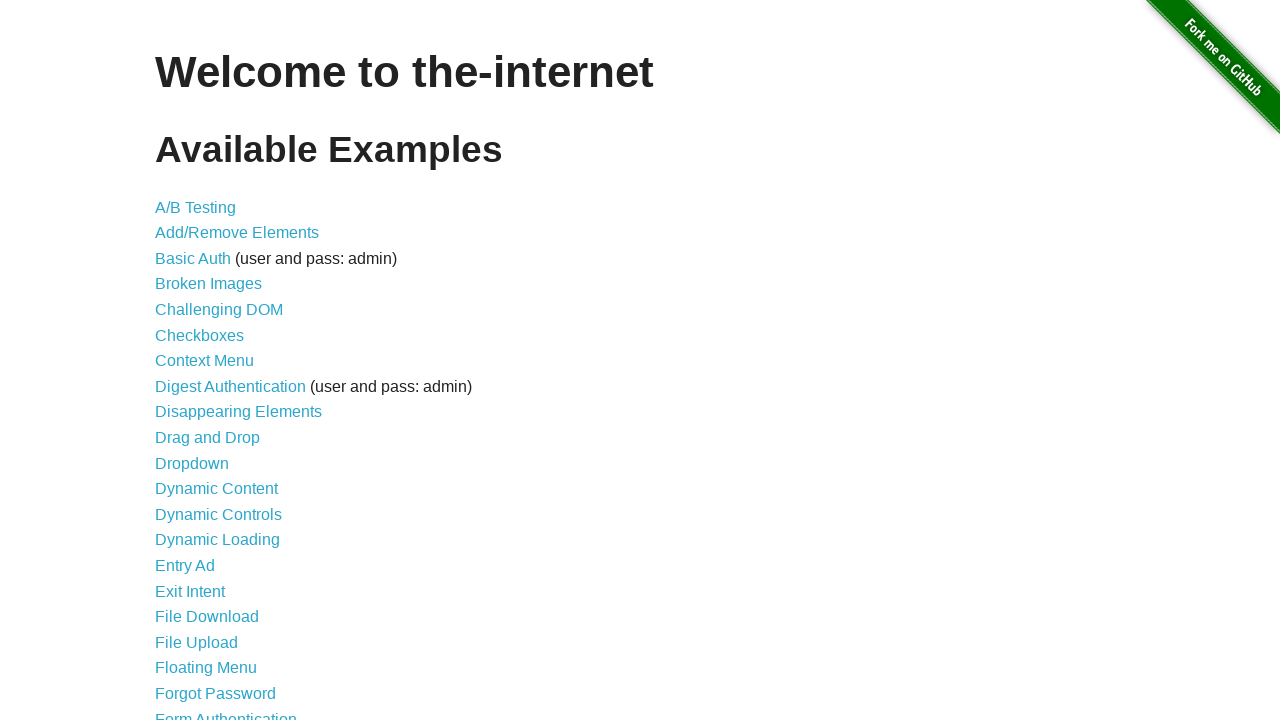

Clicked on Checkboxes link in the main menu at (200, 335) on a[href='/checkboxes']
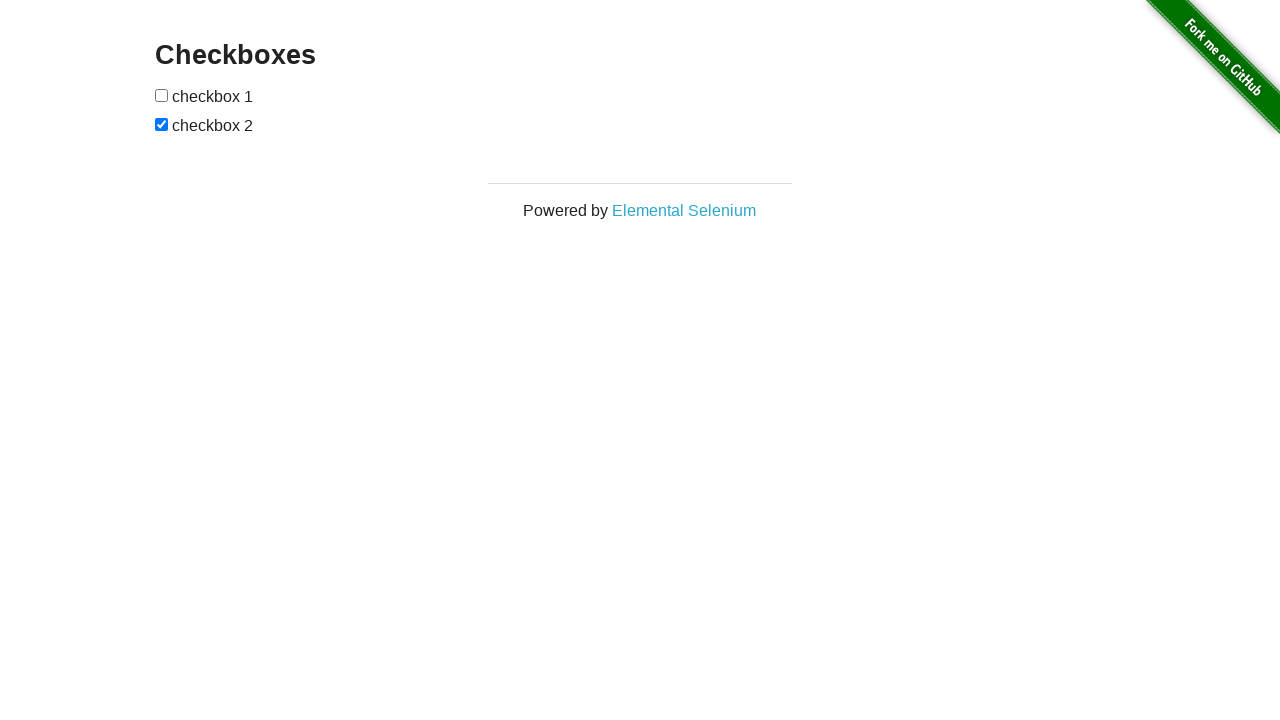

Checkboxes loaded on the page
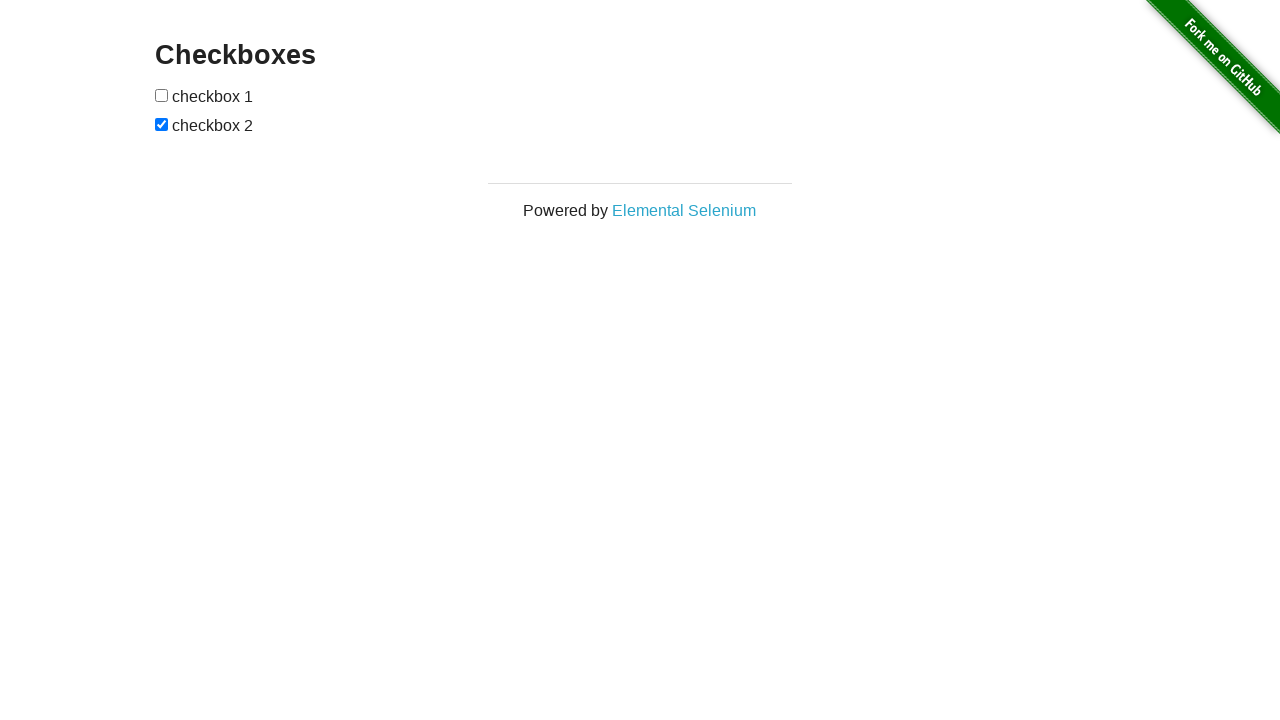

Located all checkbox elements on the page
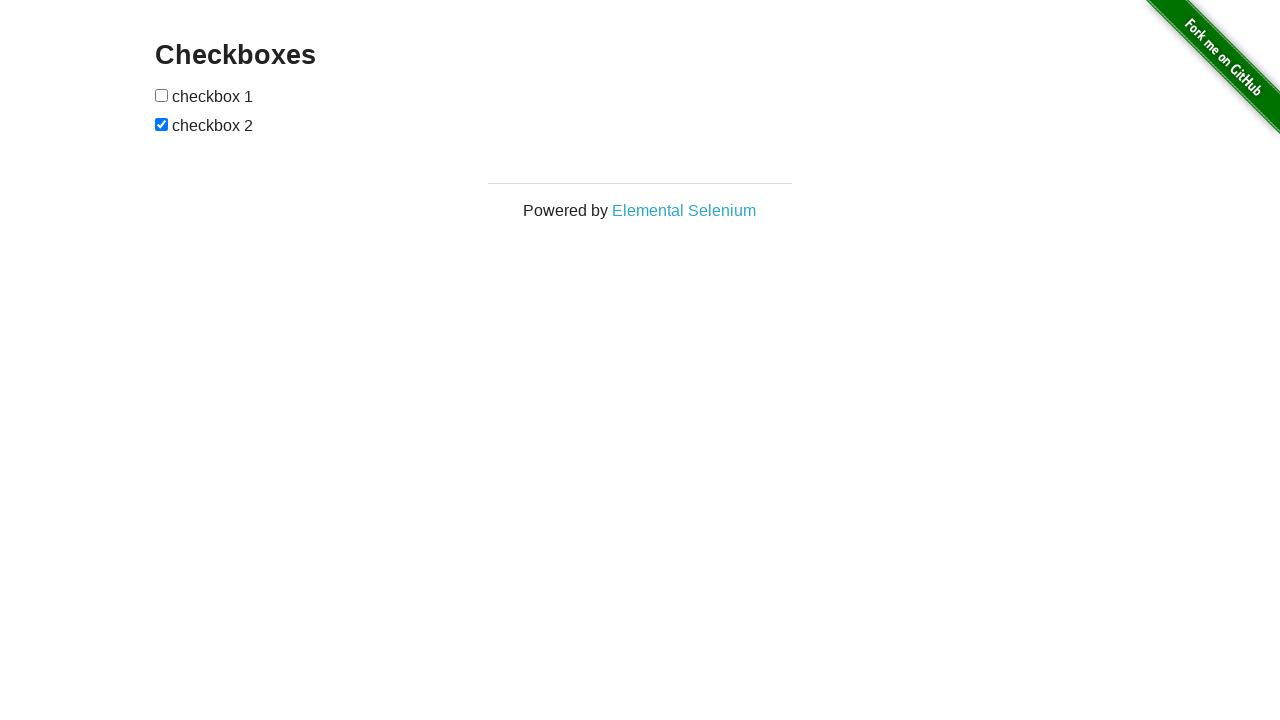

Verified first checkbox is unchecked by default
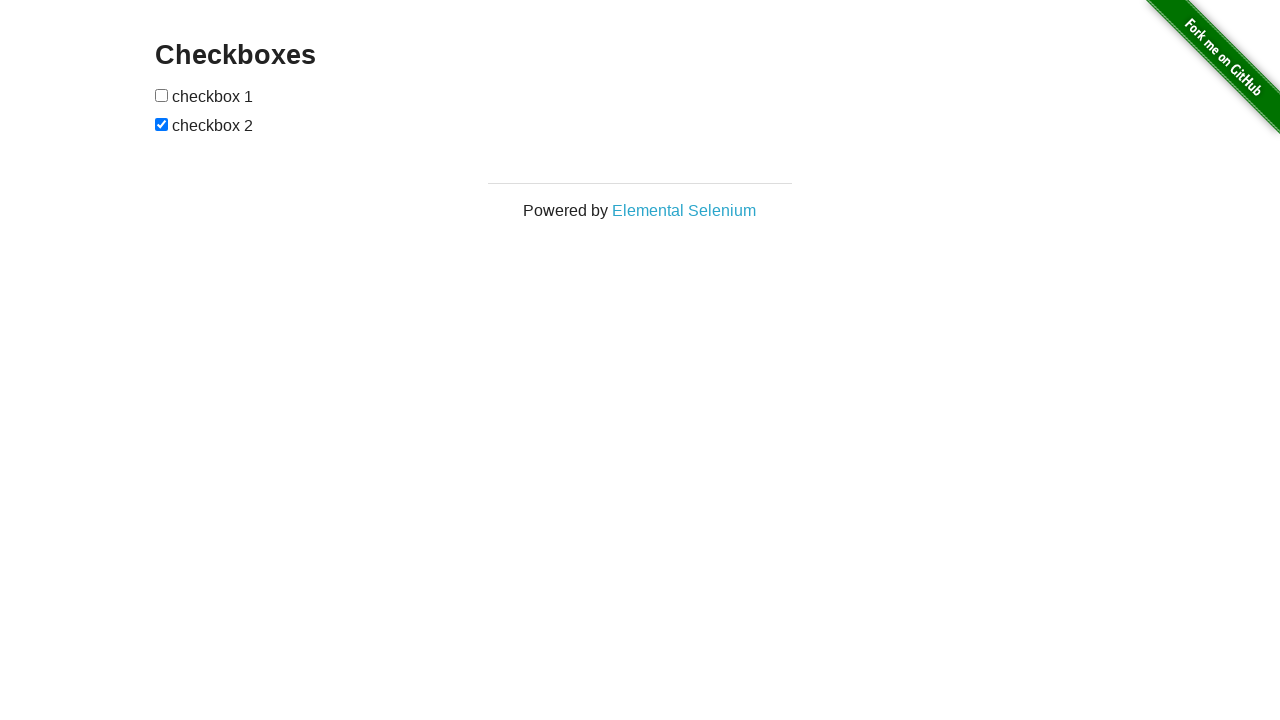

Verified second checkbox is checked by default
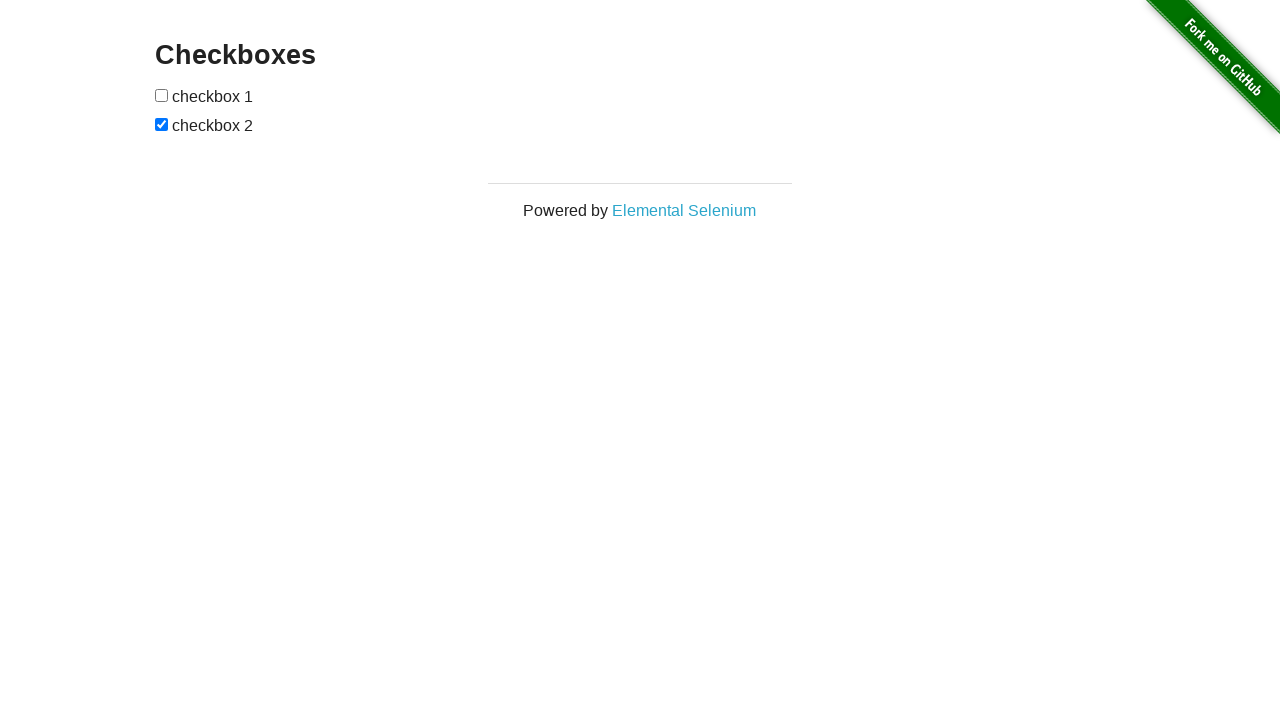

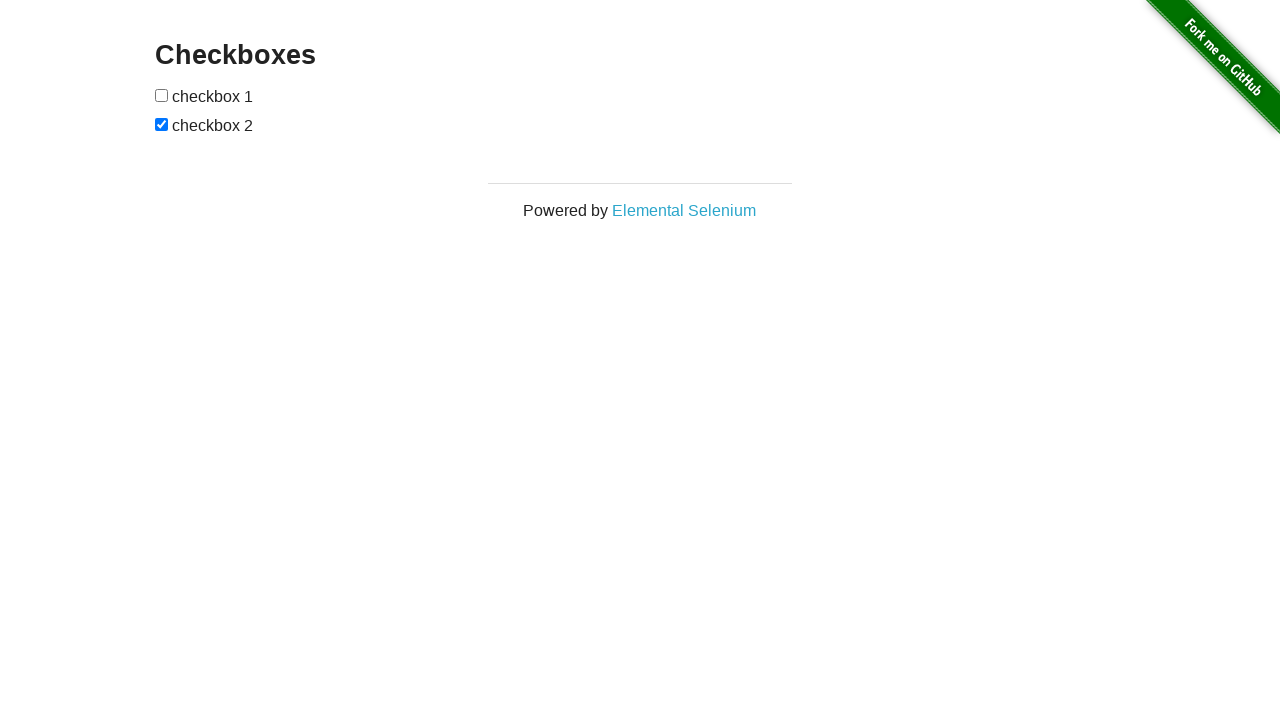